Tests checking a checkbox and verifying it remains checked when check is called again

Starting URL: http://the-internet.herokuapp.com/checkboxes

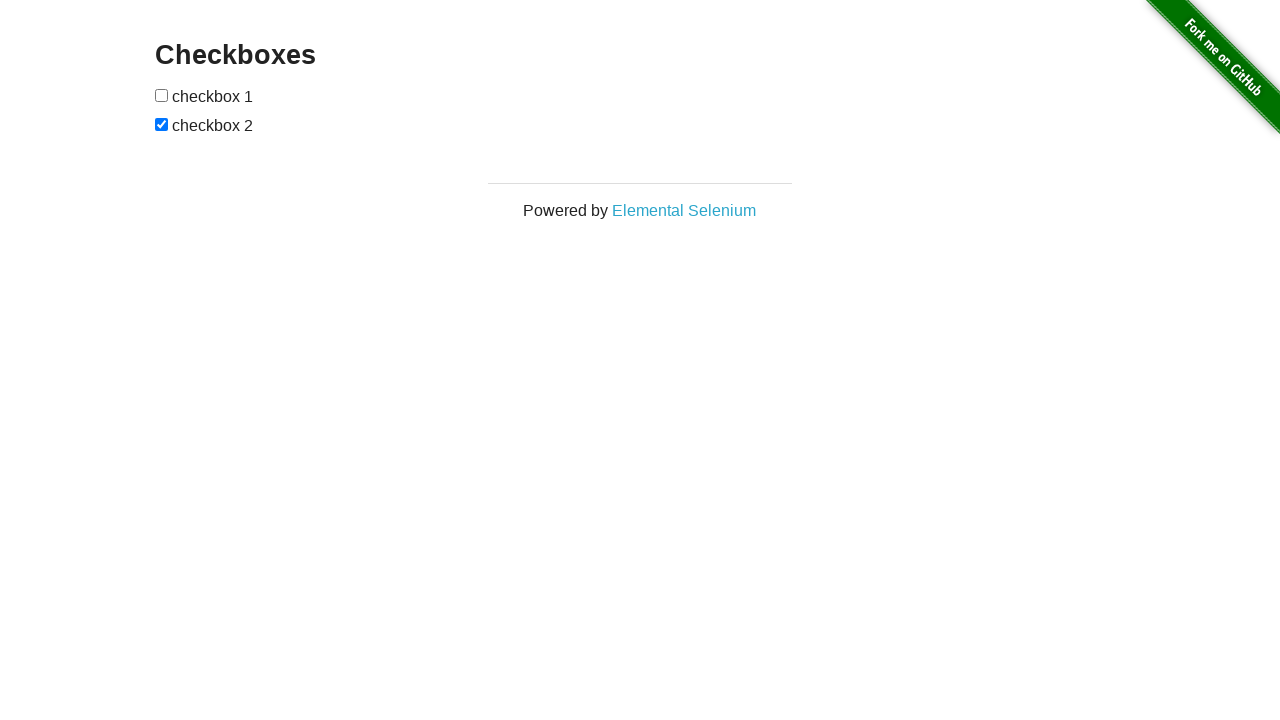

Located the first checkbox element
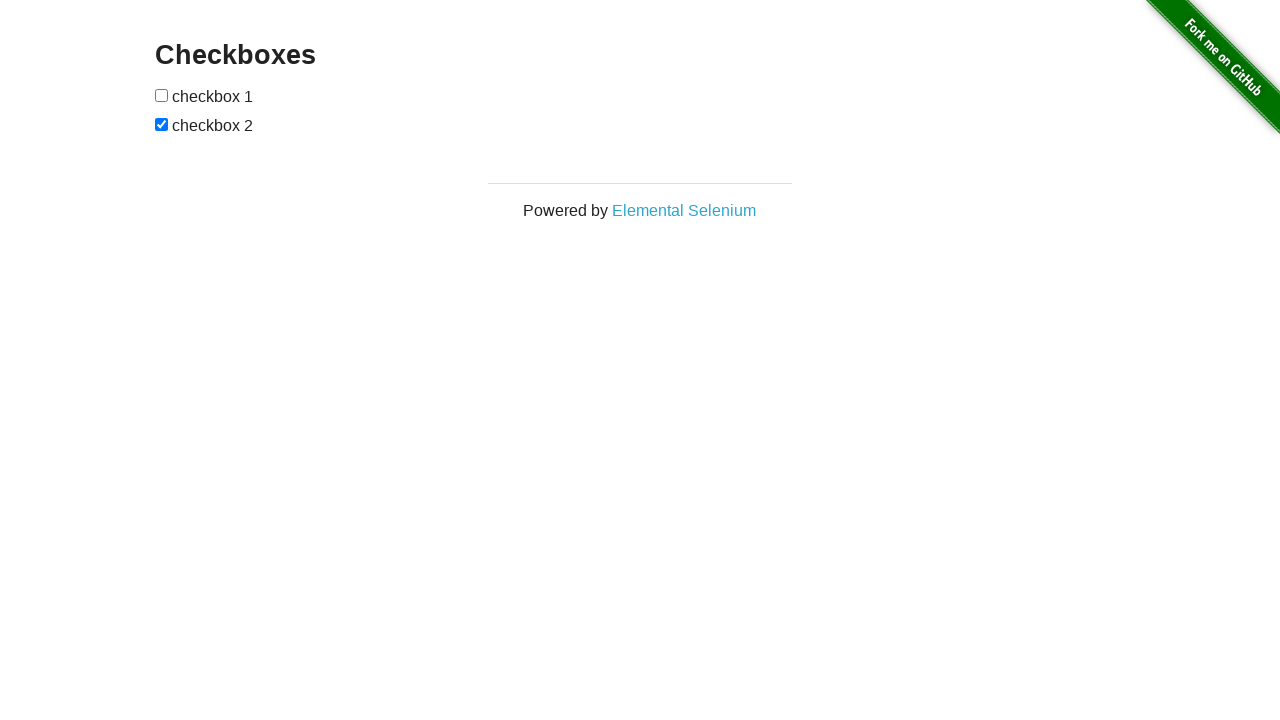

Checked the checkbox at (162, 95) on [type='checkbox'] >> nth=0
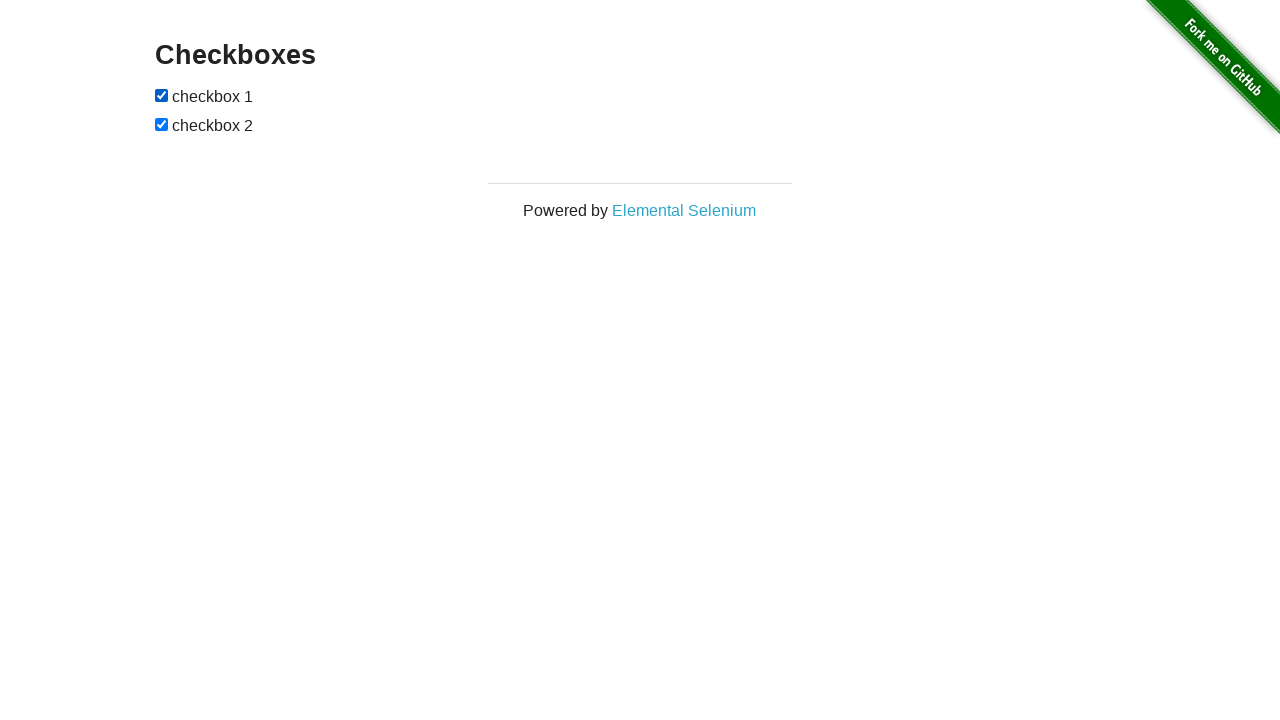

Verified checkbox is checked after first check
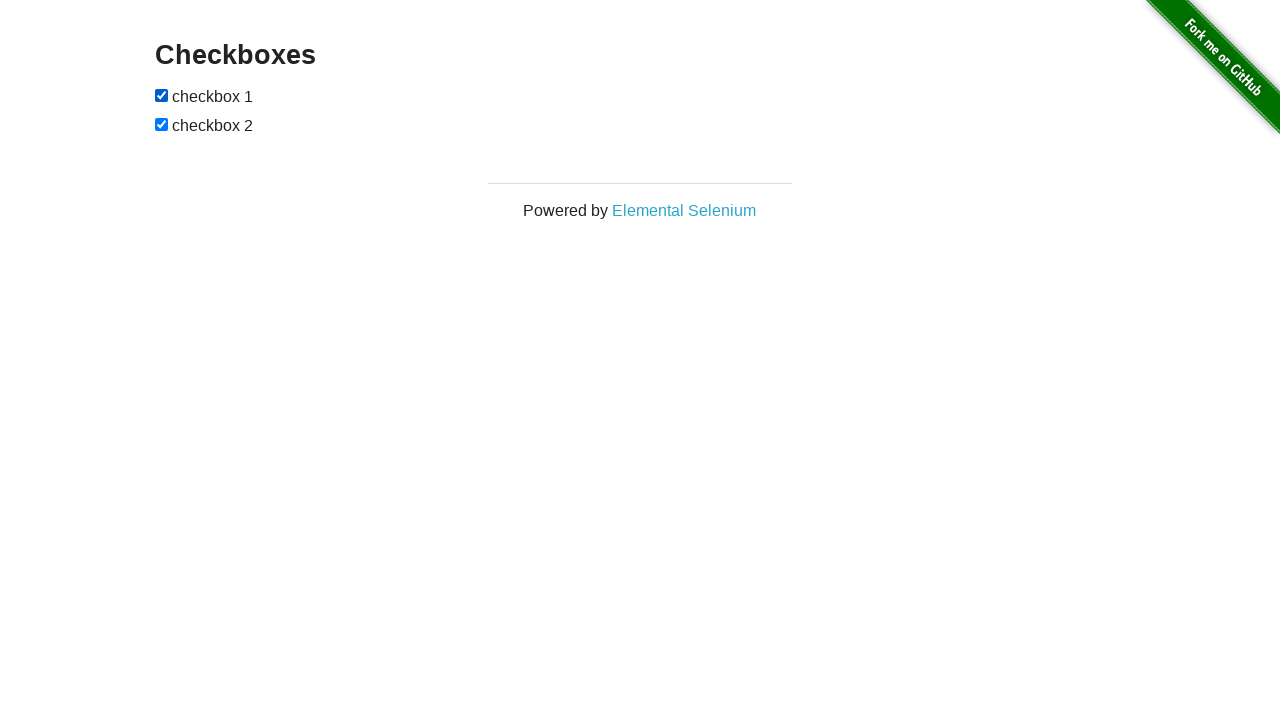

Checked the checkbox again on [type='checkbox'] >> nth=0
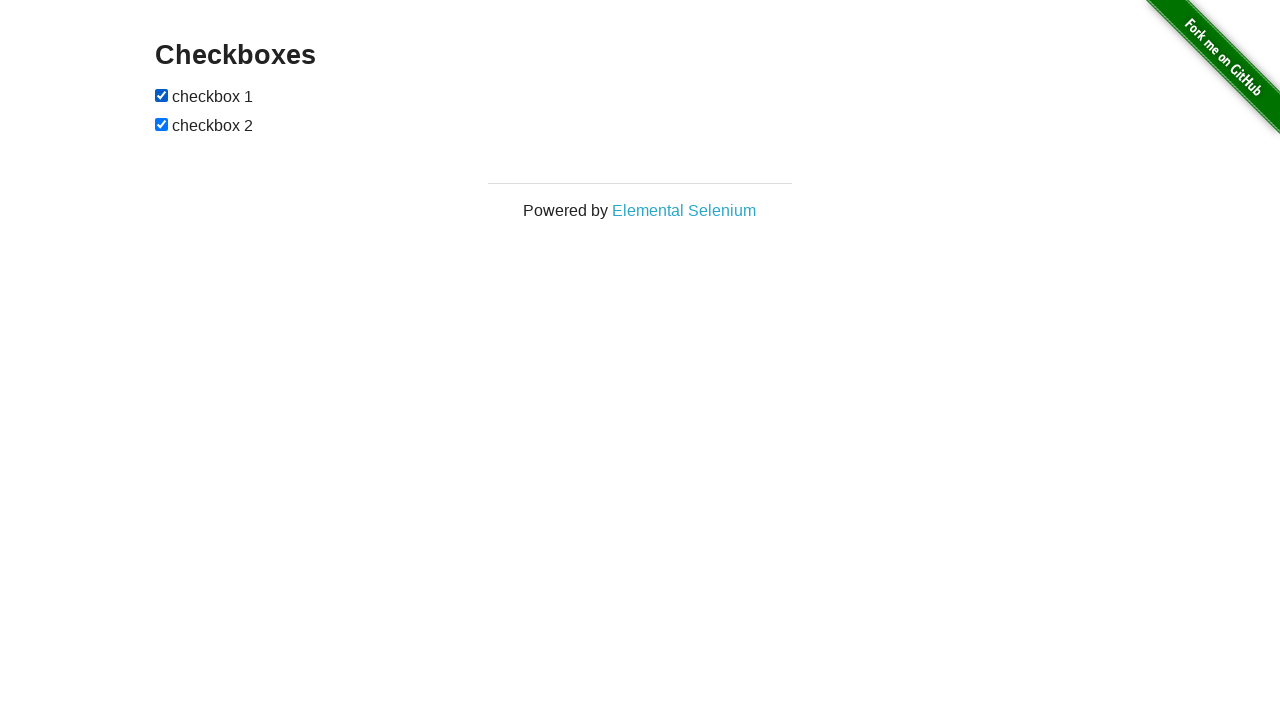

Verified checkbox remains checked after second check
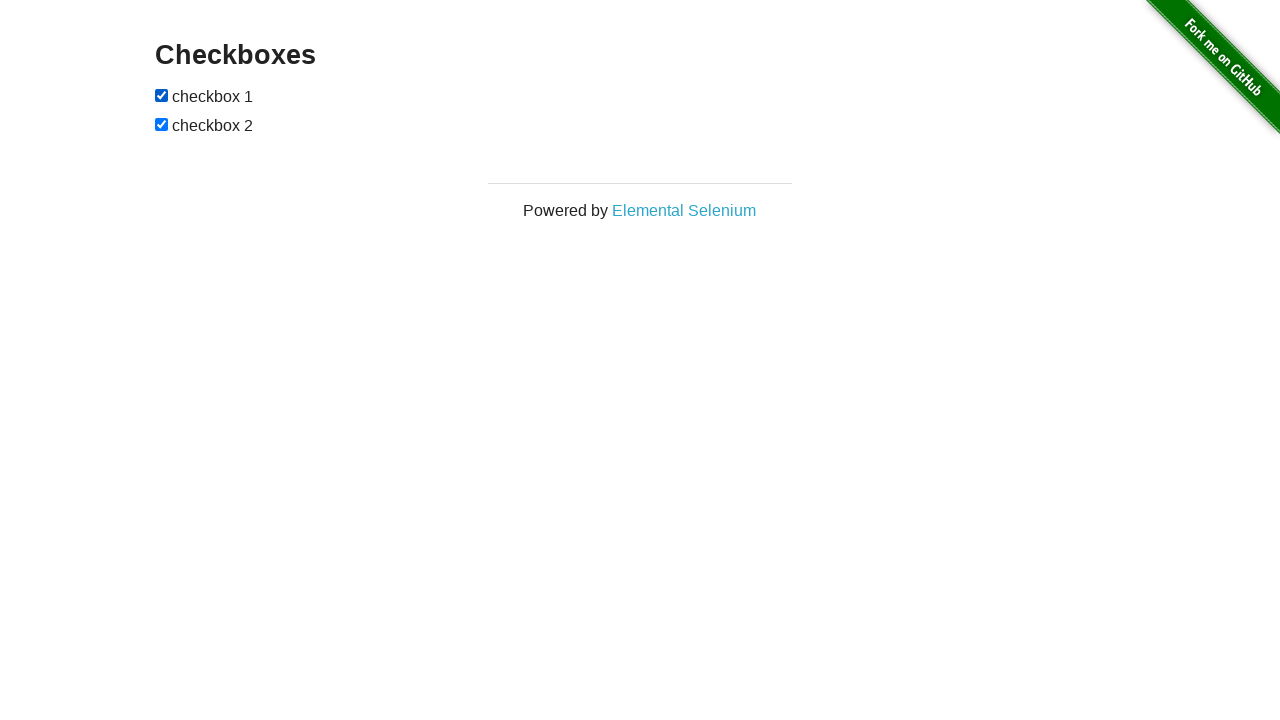

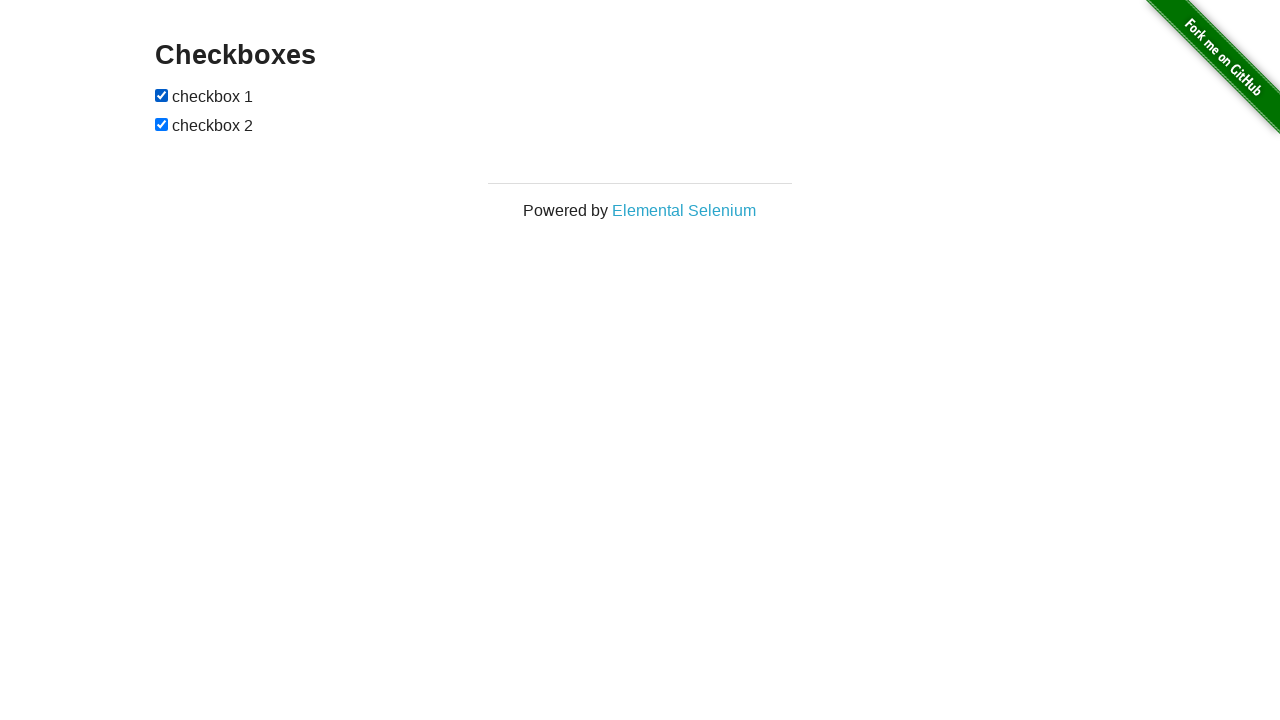